Tests checkbox functionality by clicking a checkbox, verifying it becomes selected, then clicking again to deselect and verifying the state changes accordingly.

Starting URL: http://qaclickacademy.com/practice.php

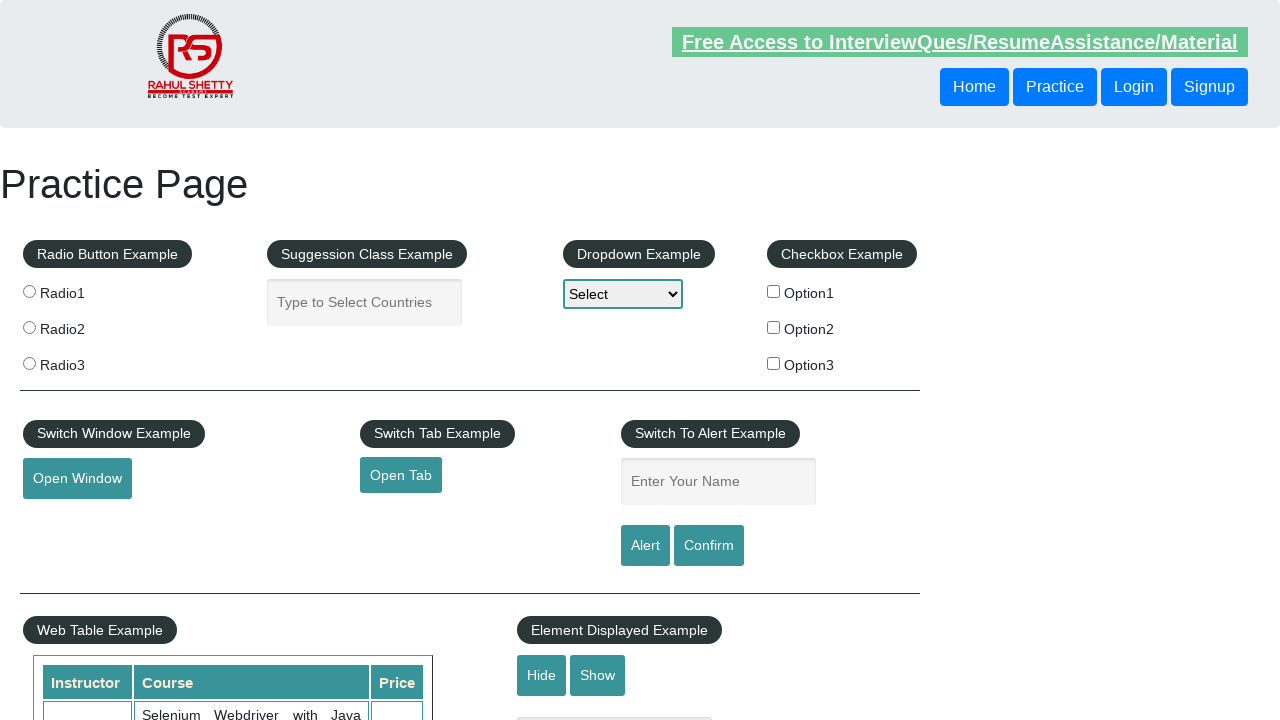

Clicked checkbox #checkBoxOption1 to select it at (774, 291) on #checkBoxOption1
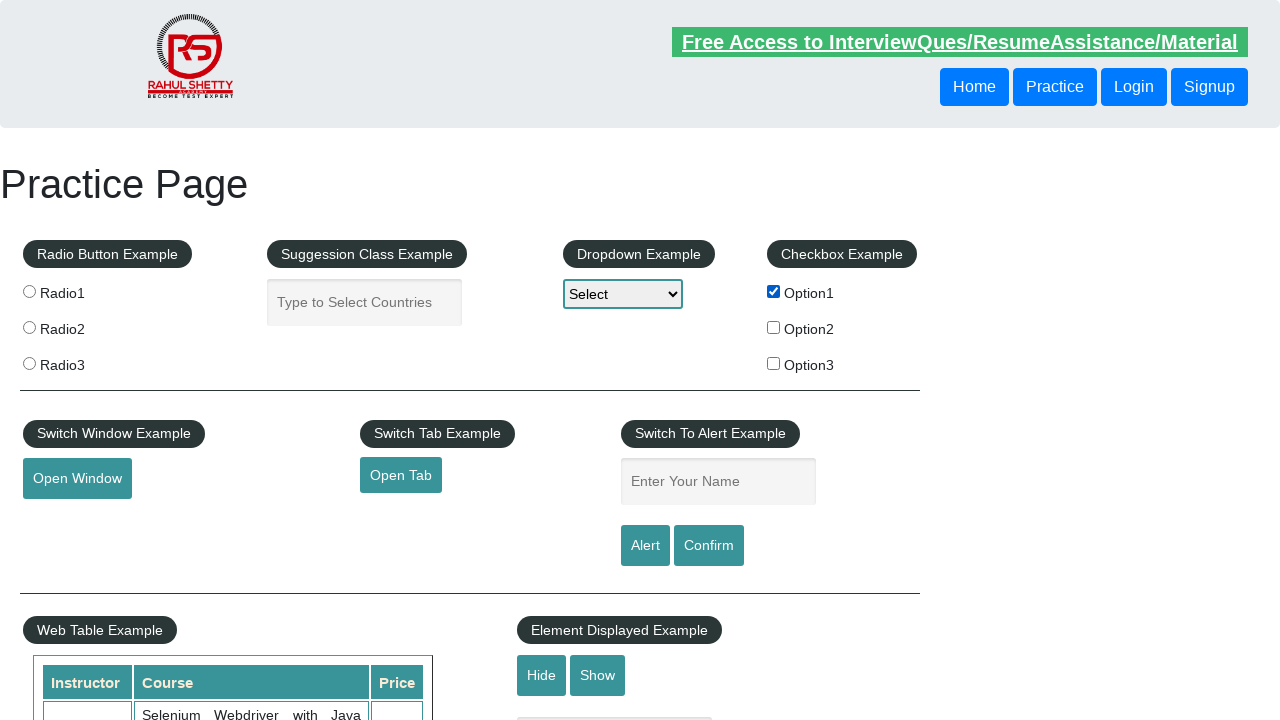

Verified checkbox #checkBoxOption1 is selected
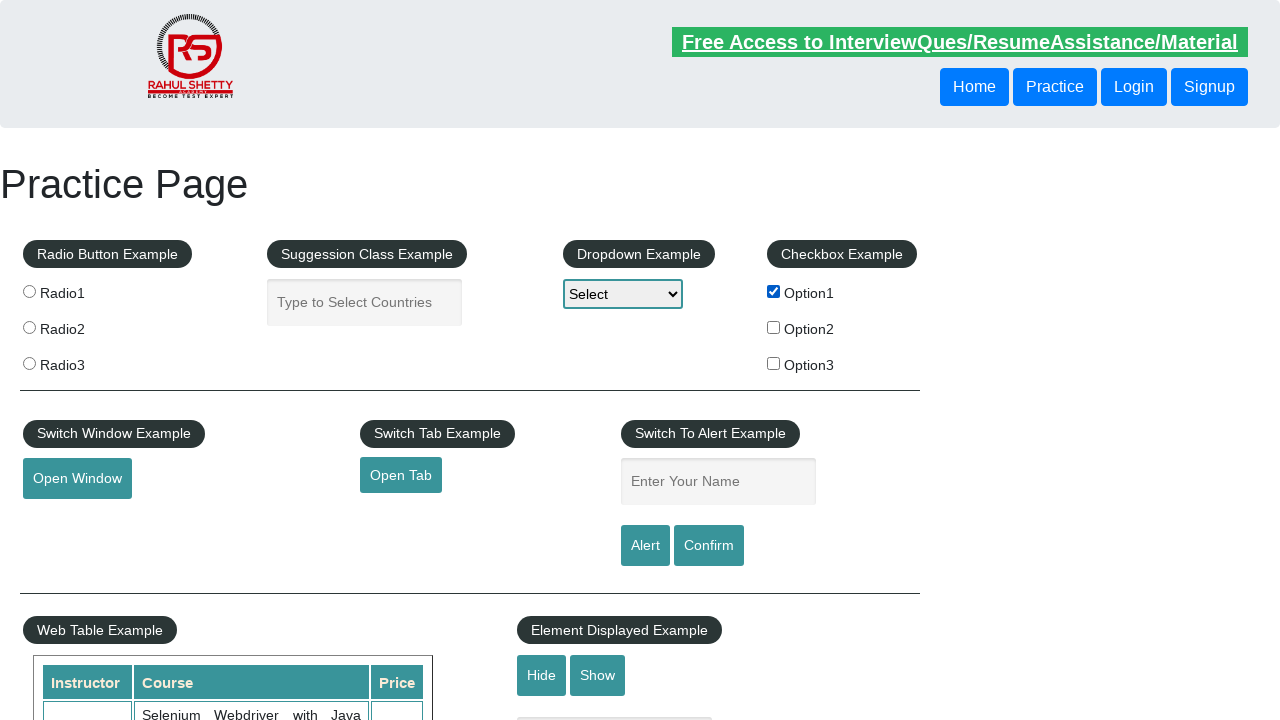

Clicked checkbox #checkBoxOption1 again to deselect it at (774, 291) on #checkBoxOption1
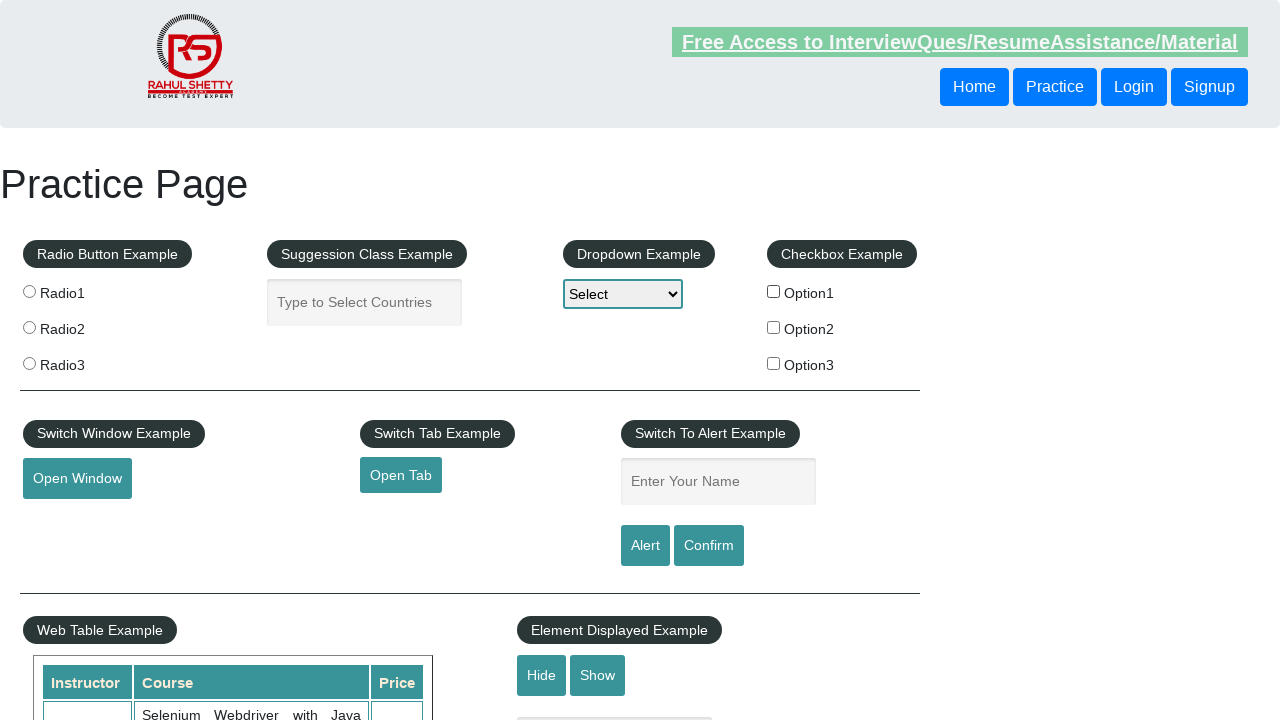

Verified checkbox #checkBoxOption1 is now deselected
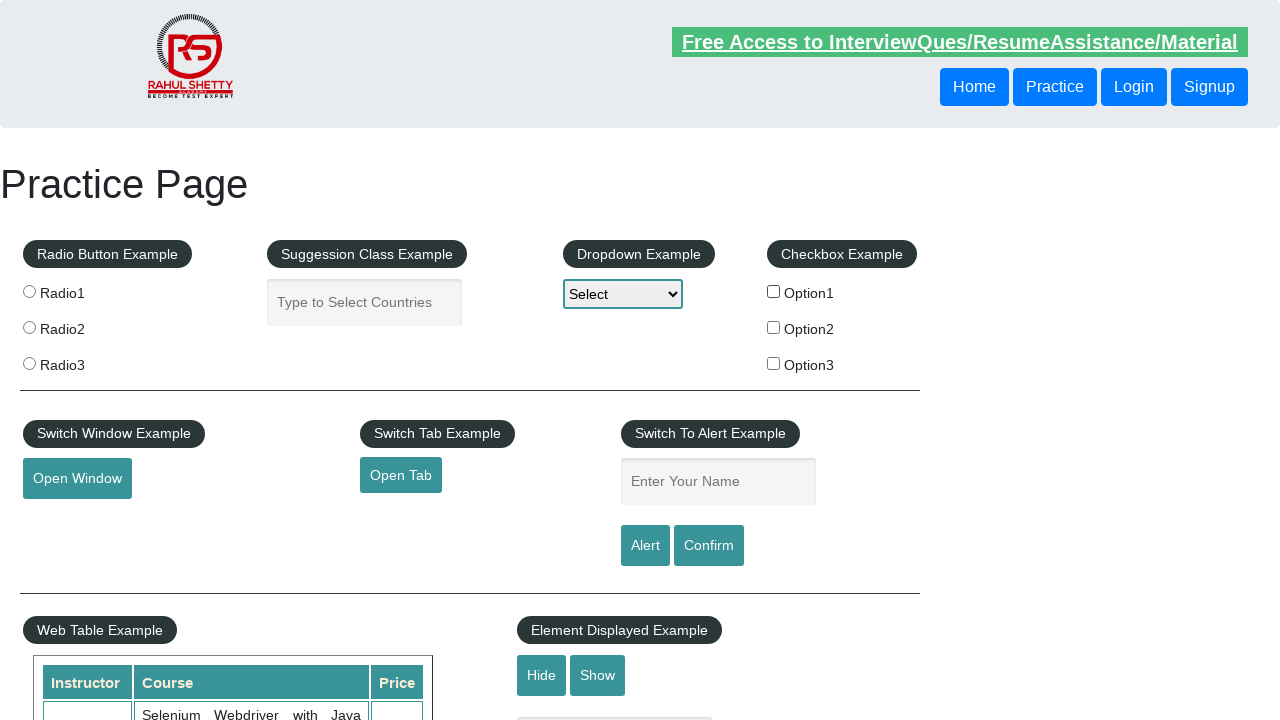

Verified checkbox #checkBoxOption1 element exists with count of 1
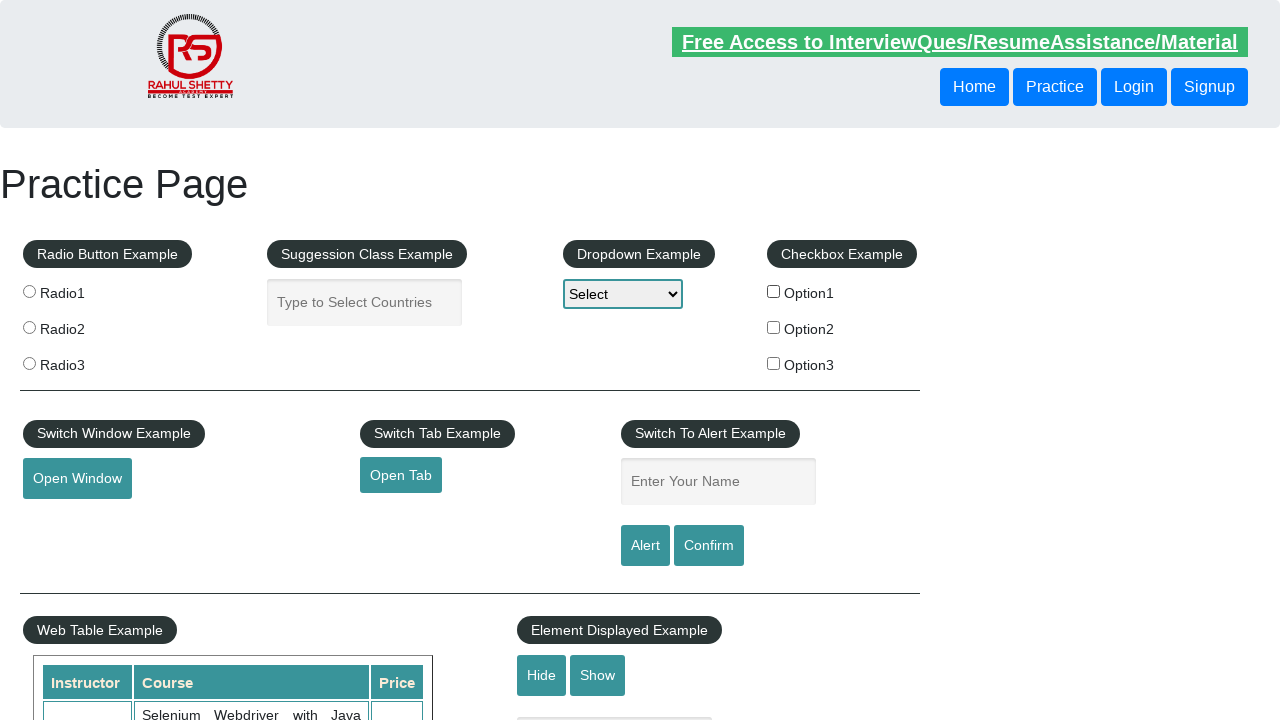

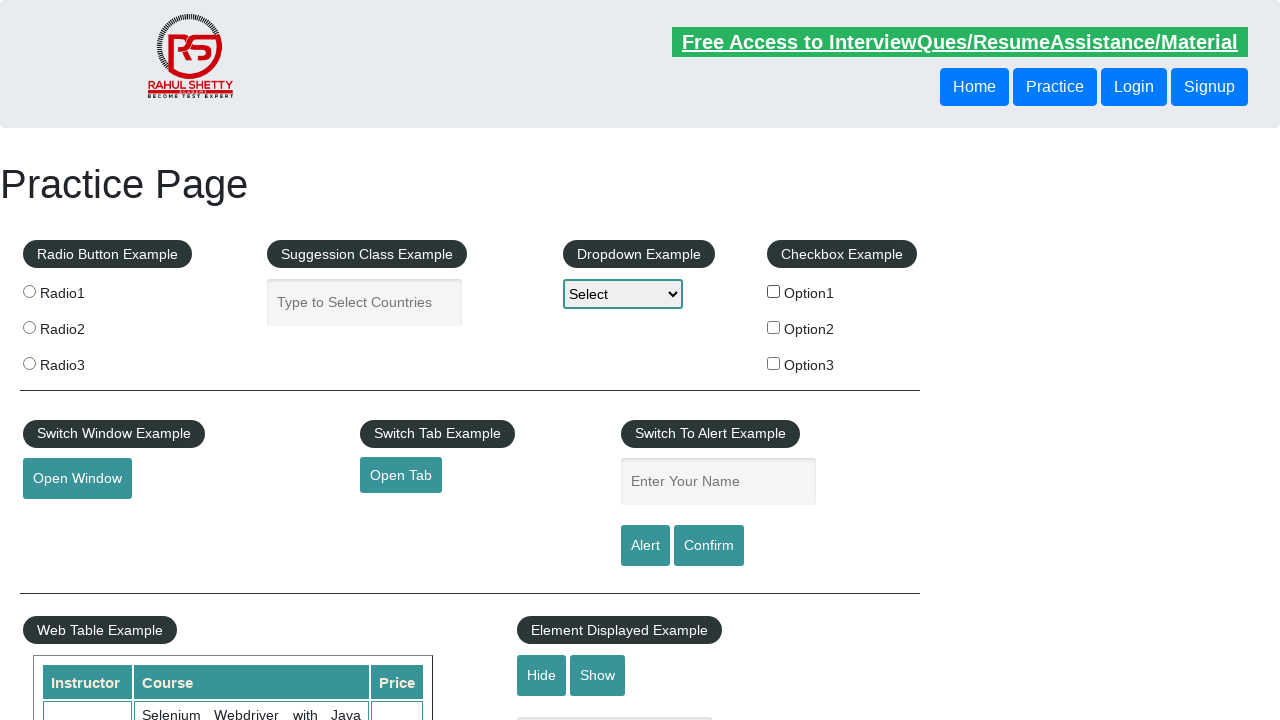